Tests a date range picker by entering a start date and end date, validating that both fields accept the input values.

Starting URL: https://www.lambdatest.com/selenium-playground/

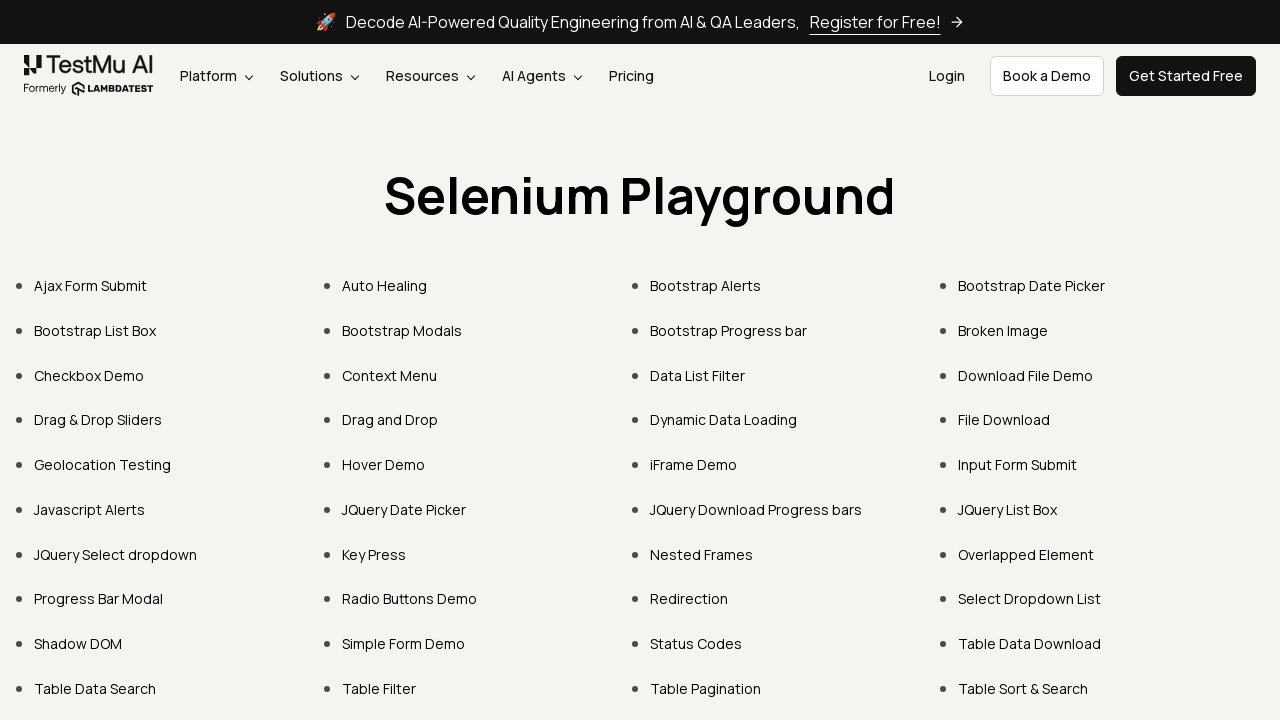

Clicked on Bootstrap Date Picker link at (1032, 286) on text=Bootstrap Date Picker
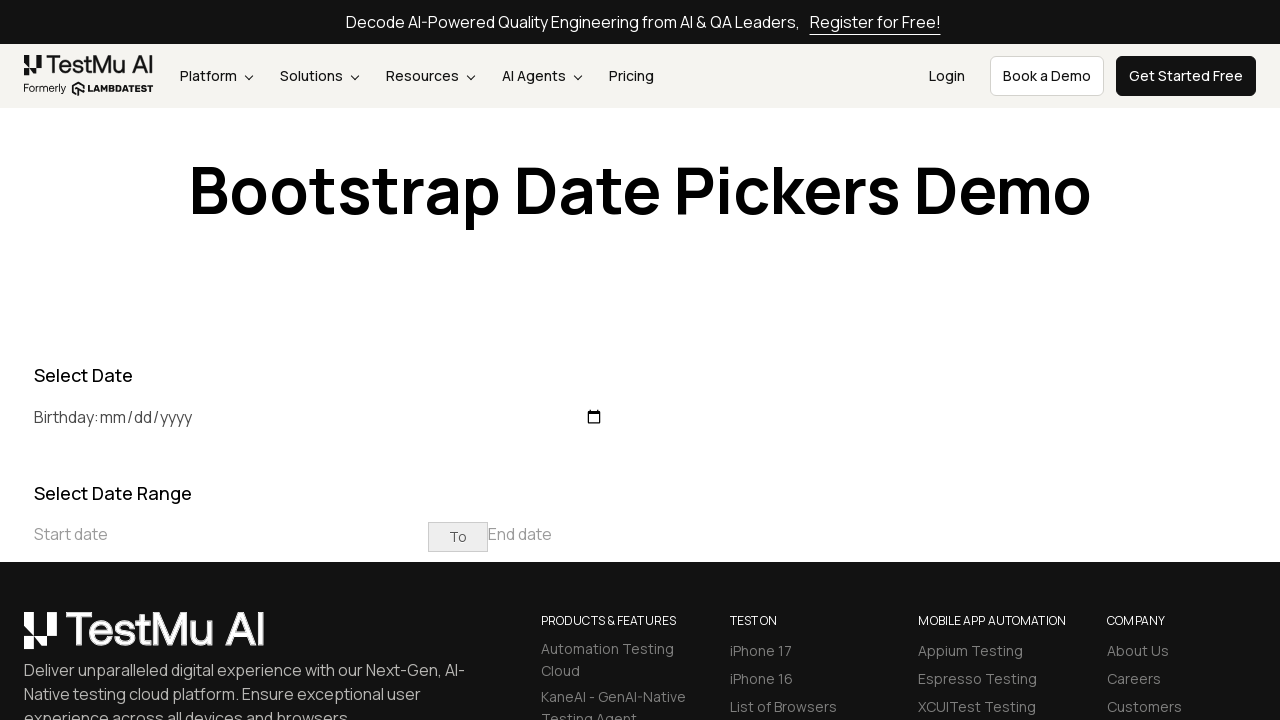

Date range input fields became visible
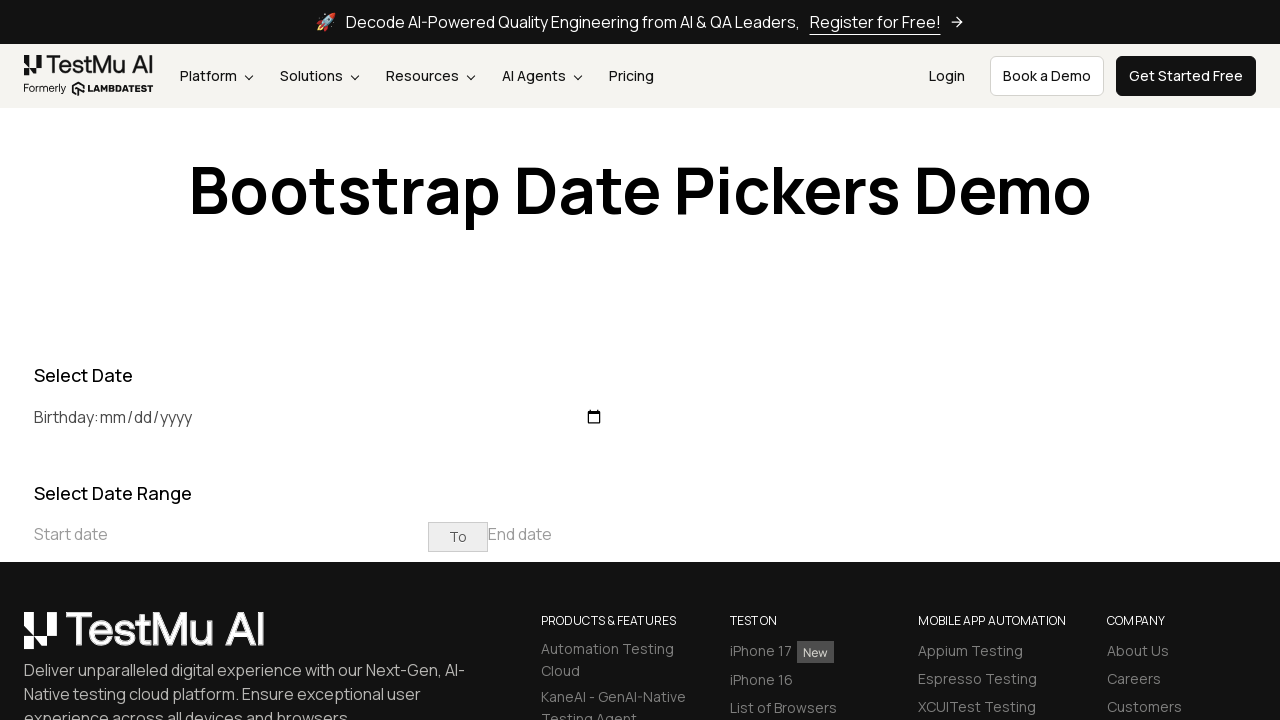

Entered start date: 2023-05-10 on input[placeholder="Start date"]
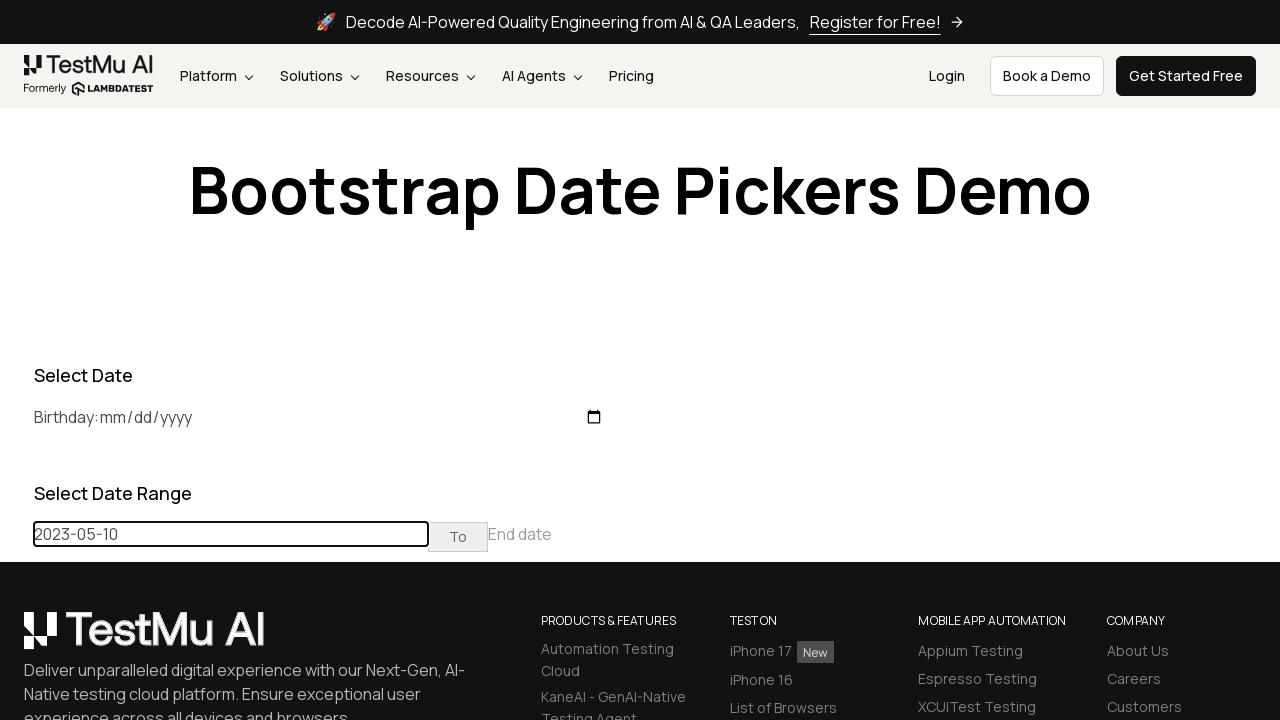

Entered end date: 2023-05-13 on input[placeholder="End date"]
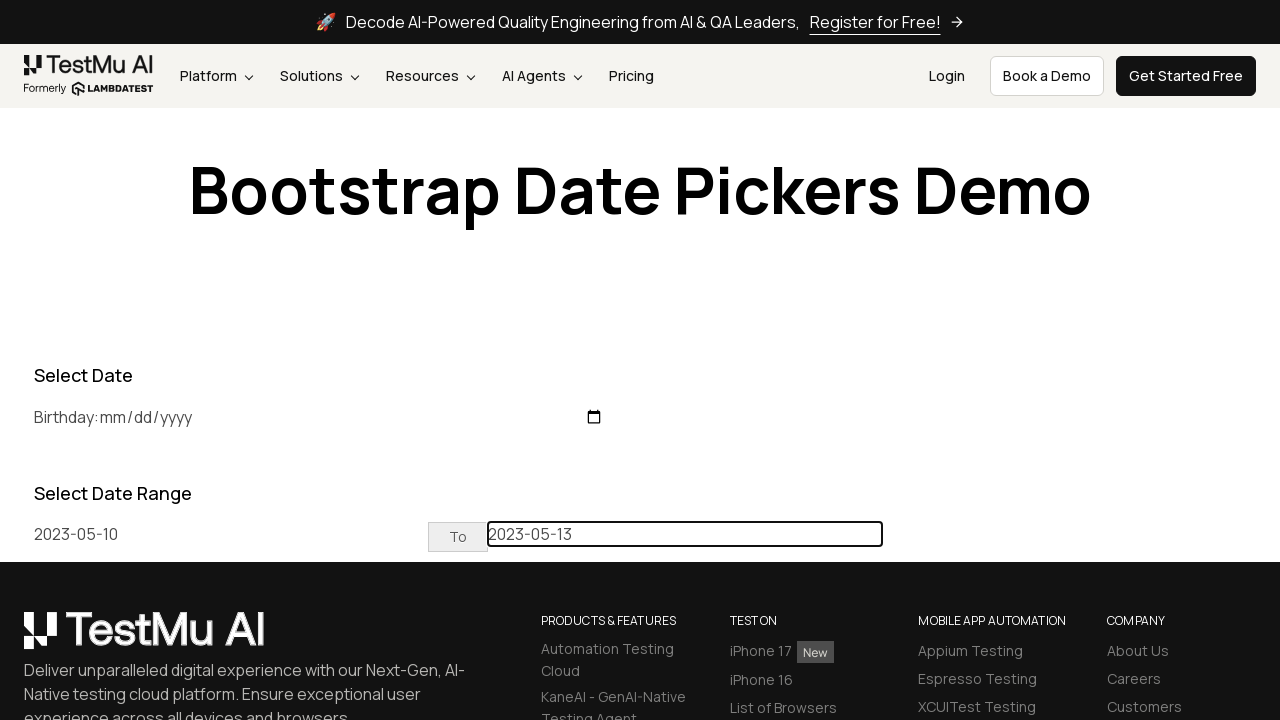

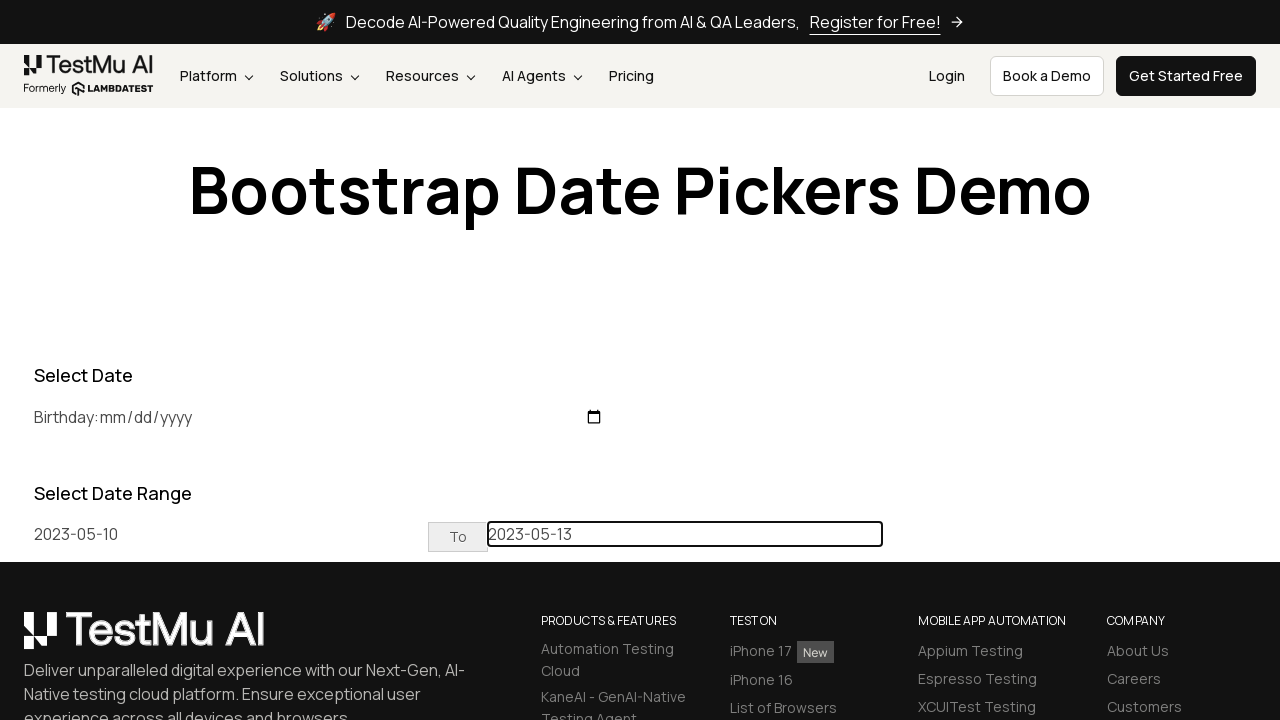